Navigates to a test store and verifies product images with specific alt text are present

Starting URL: https://teststore.automationtesting.co.uk/index.php

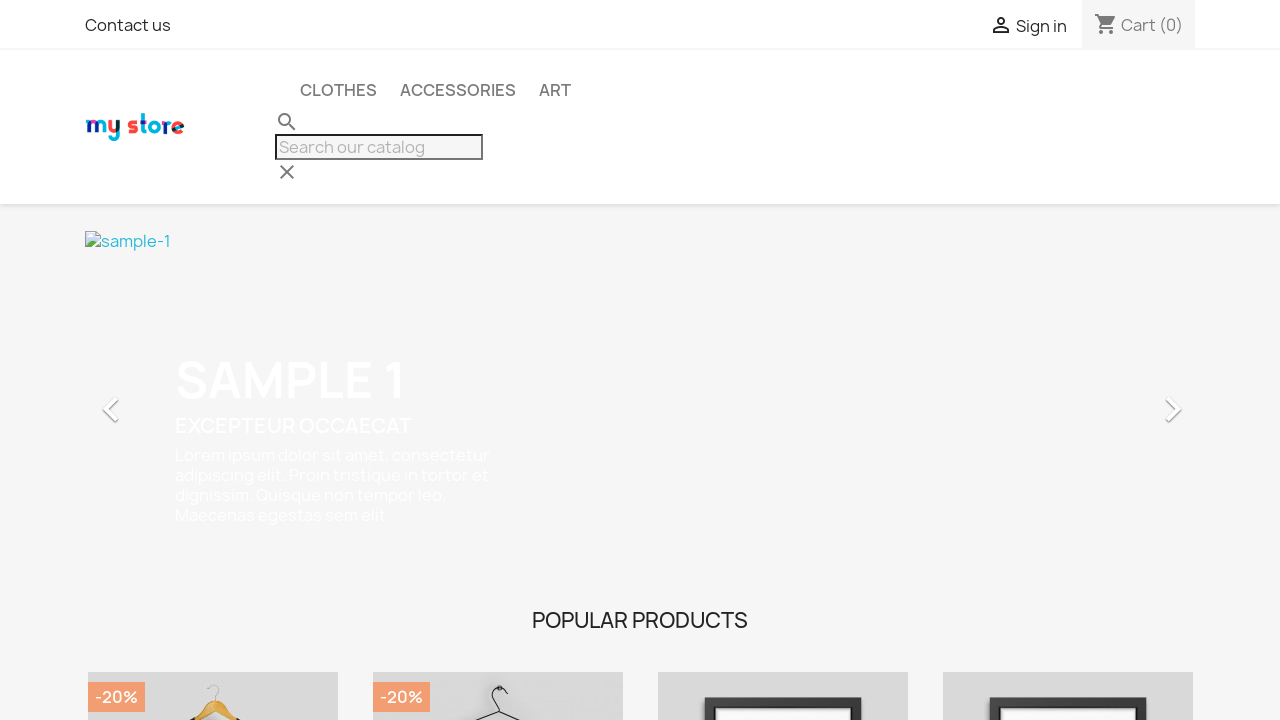

Waited for product image with alt text 'Hummingbird printed t-shirt' to become visible
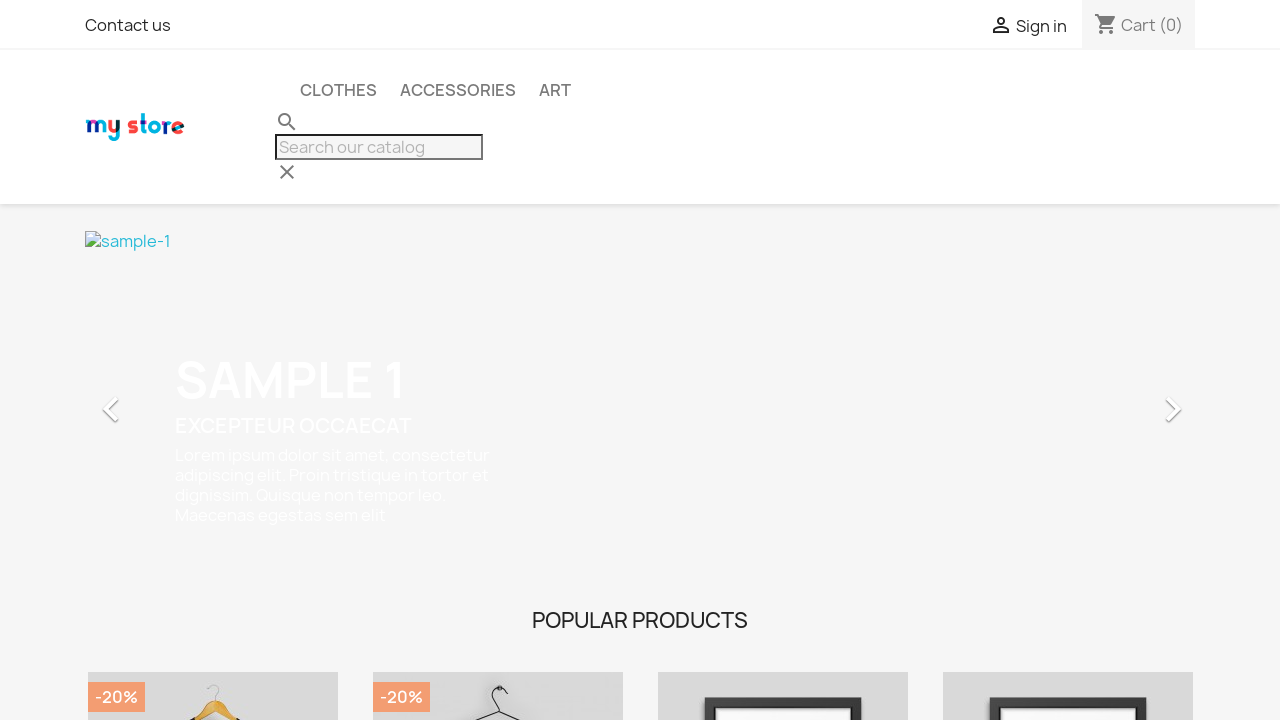

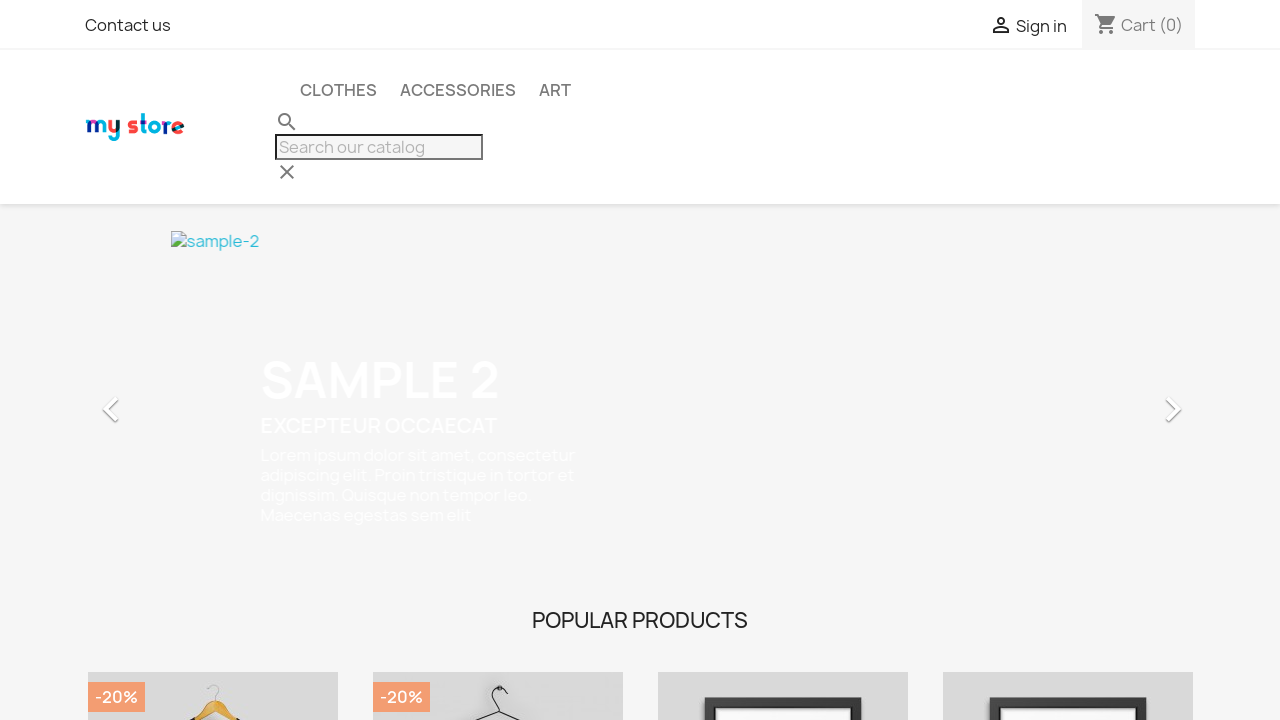